Tests adding a "Hoodie with Logo" product to the shopping cart on an e-commerce site and verifies that a confirmation message is displayed without being redirected to the cart page.

Starting URL: https://vgp-shop.polteq-testing.com/

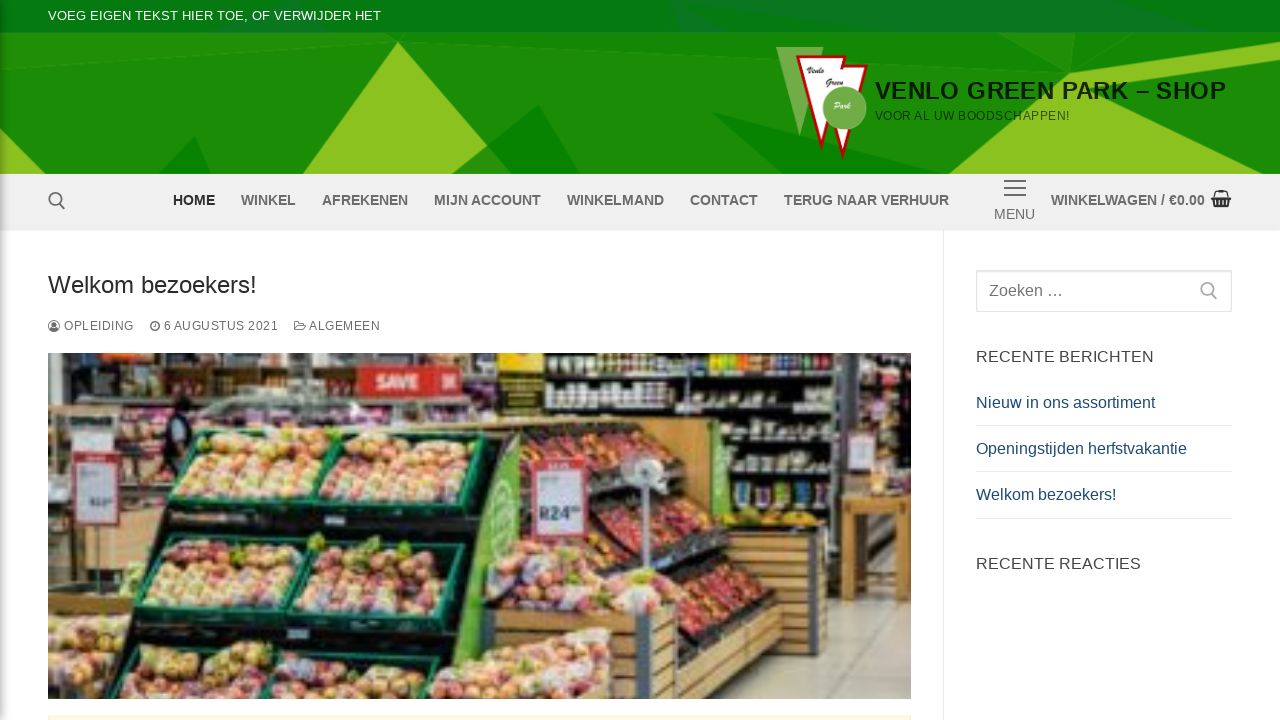

Clicked on SHOP section link at (269, 201) on li.my-shop a
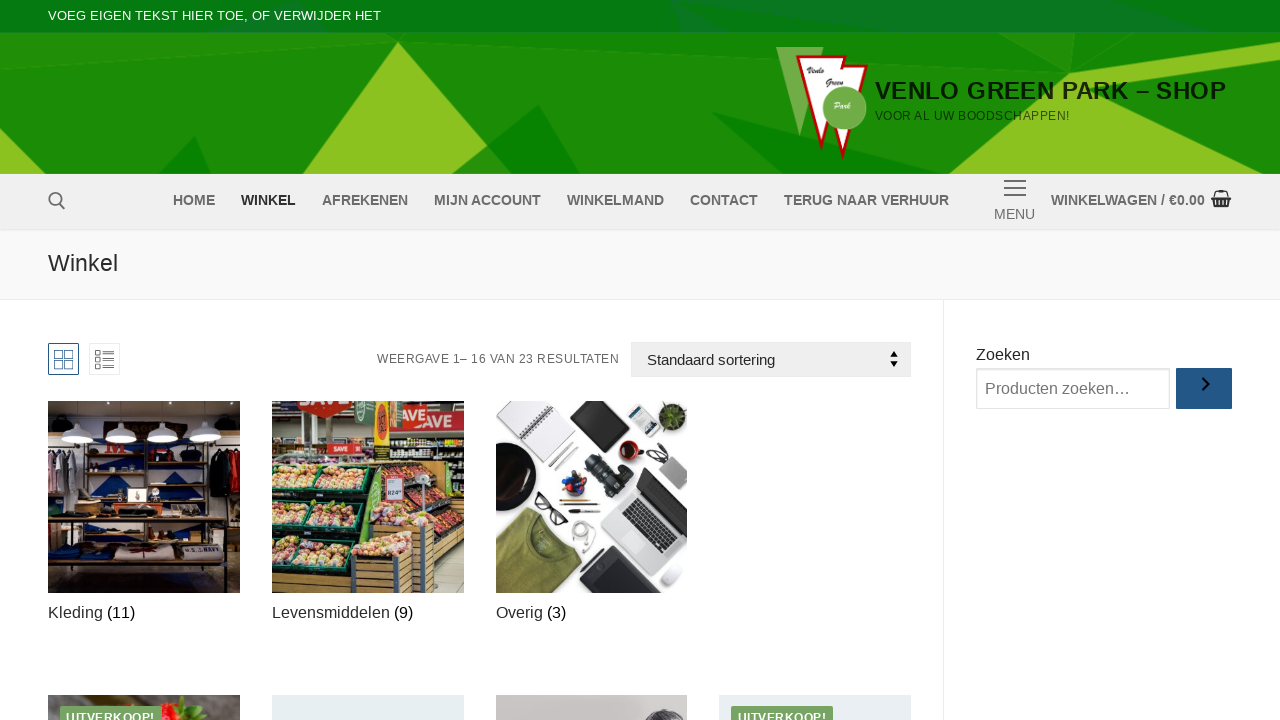

Clicked on 'Hoodie with Logo' product link at (565, 360) on xpath=//h2/a[contains(text(),'Hoodie with Logo')]
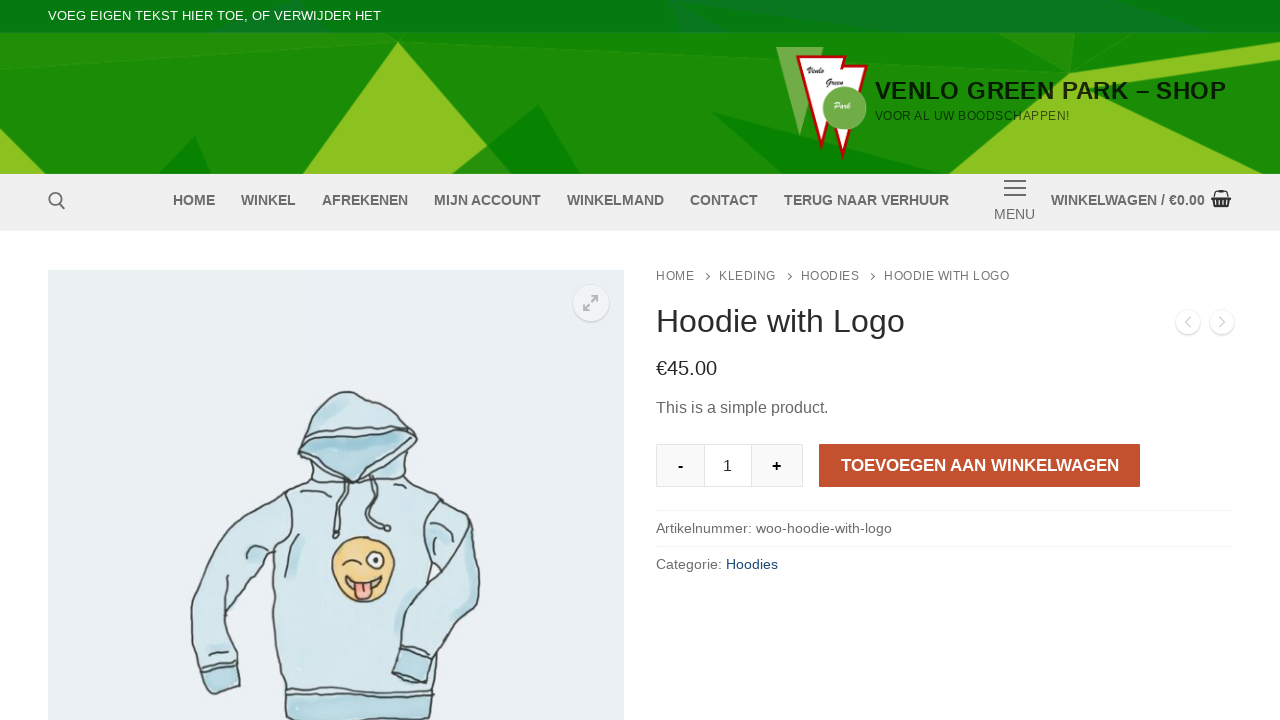

Clicked 'Add to cart' button at (980, 465) on button[name='add-to-cart']
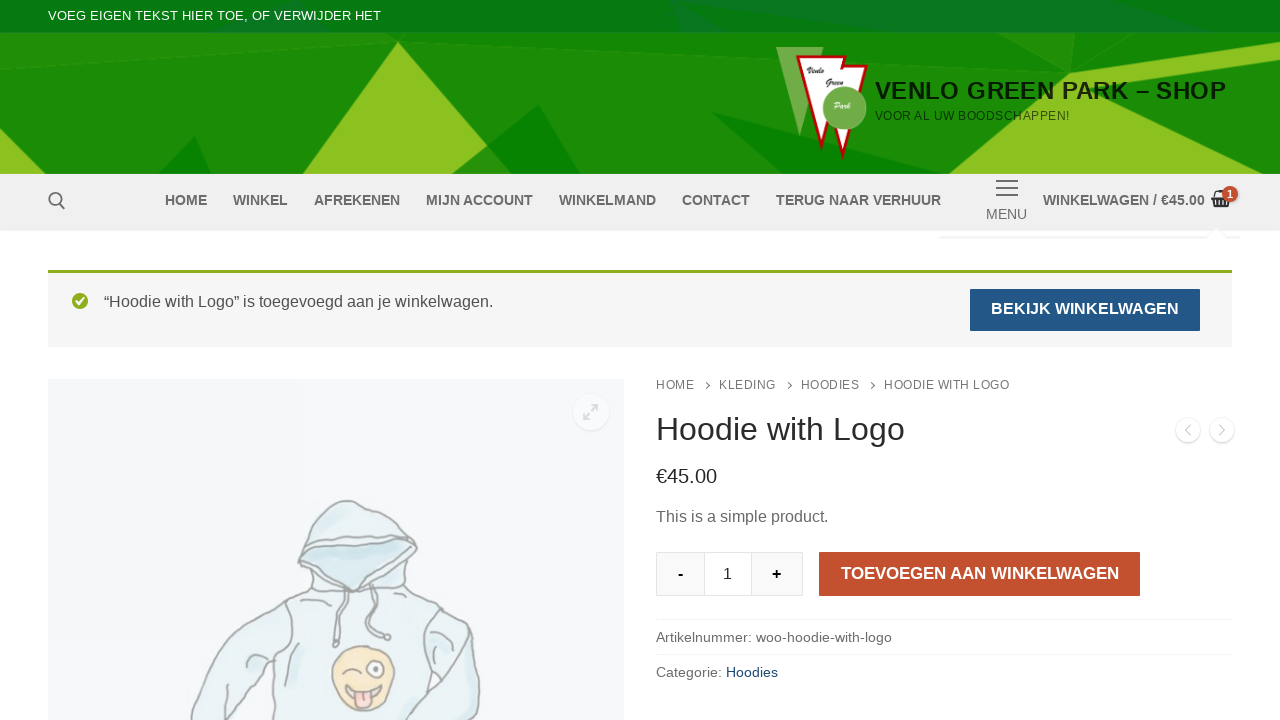

Confirmation message appeared
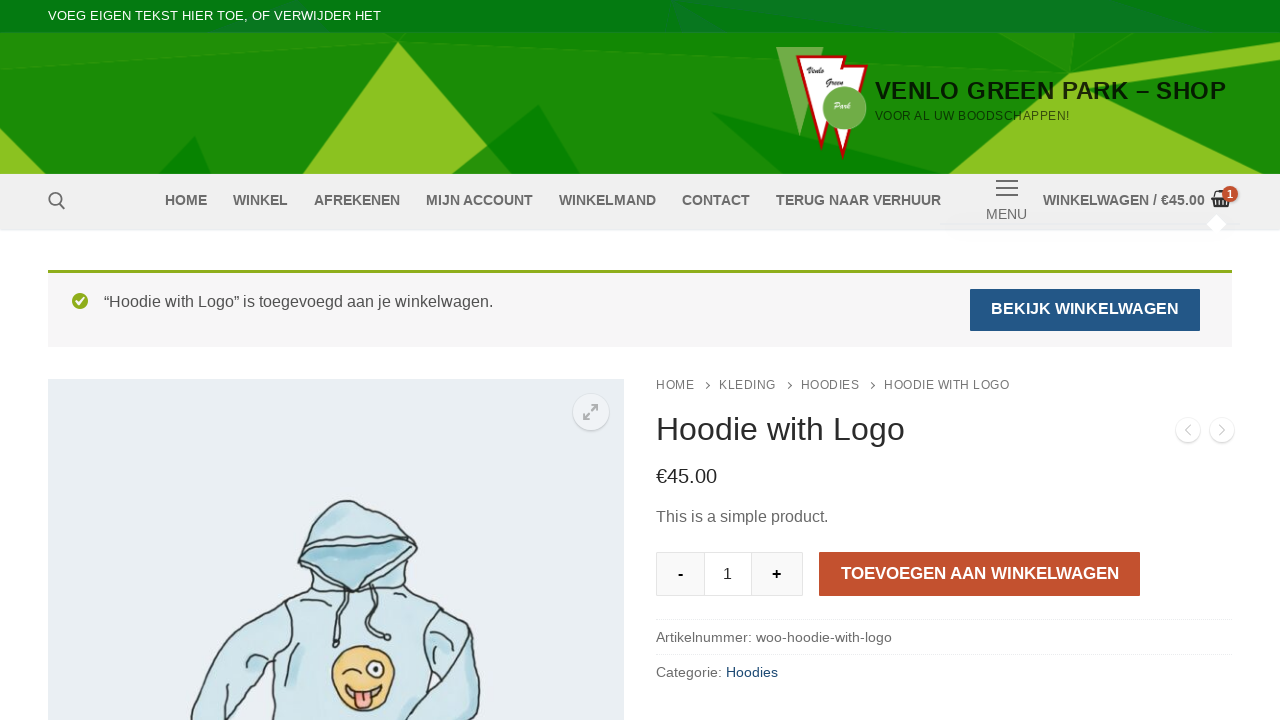

Checkout button is visible, confirming we remain on product page
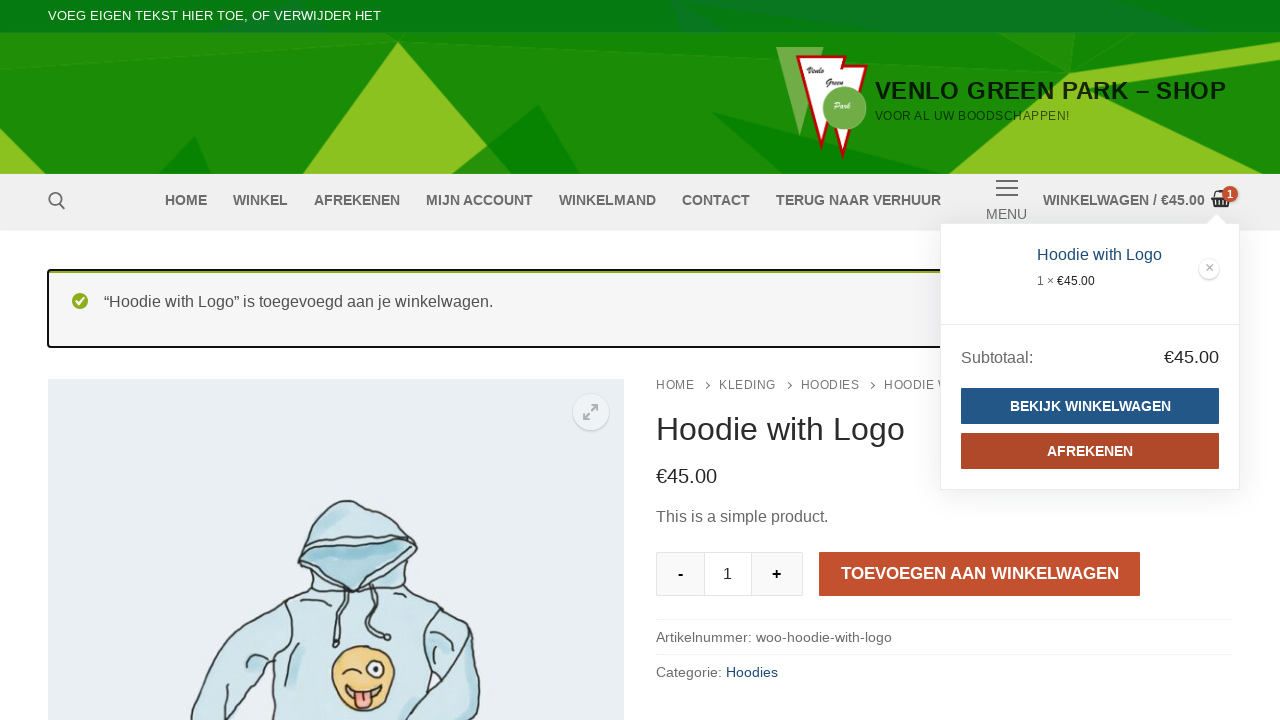

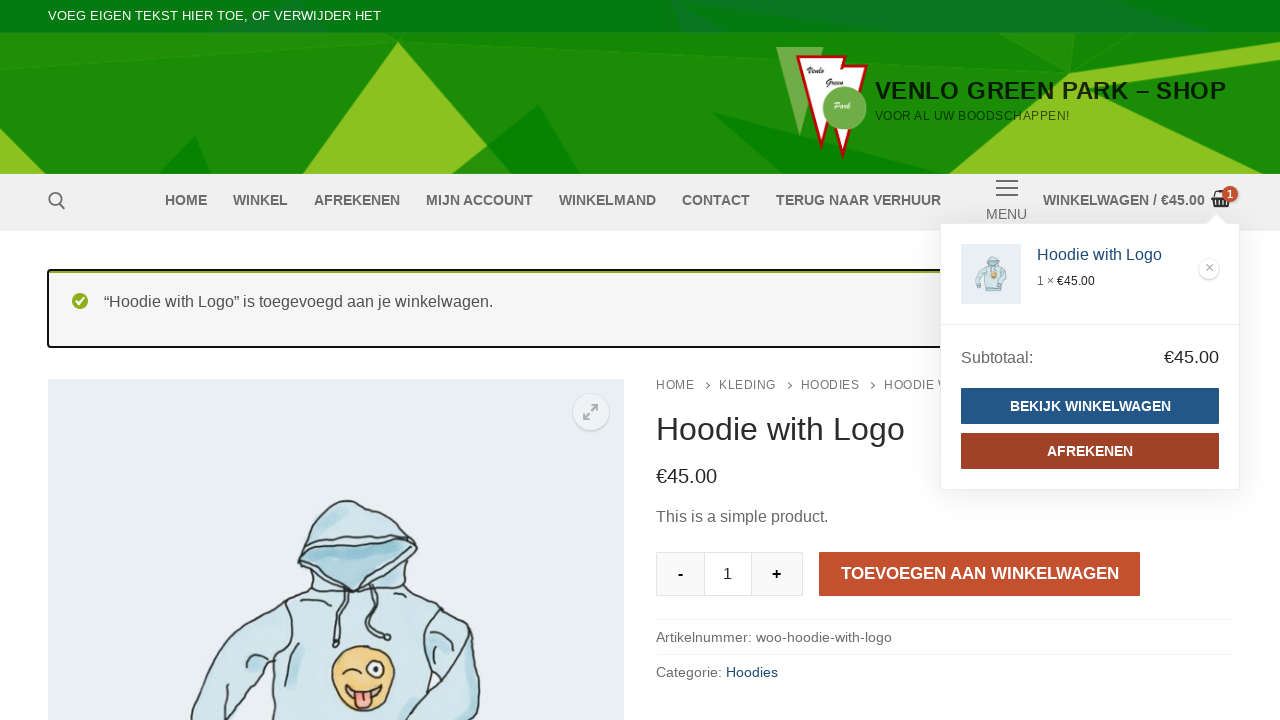